Tests that the Product Categories block is present in the Catalog section.

Starting URL: http://intershop5.skillbox.ru/

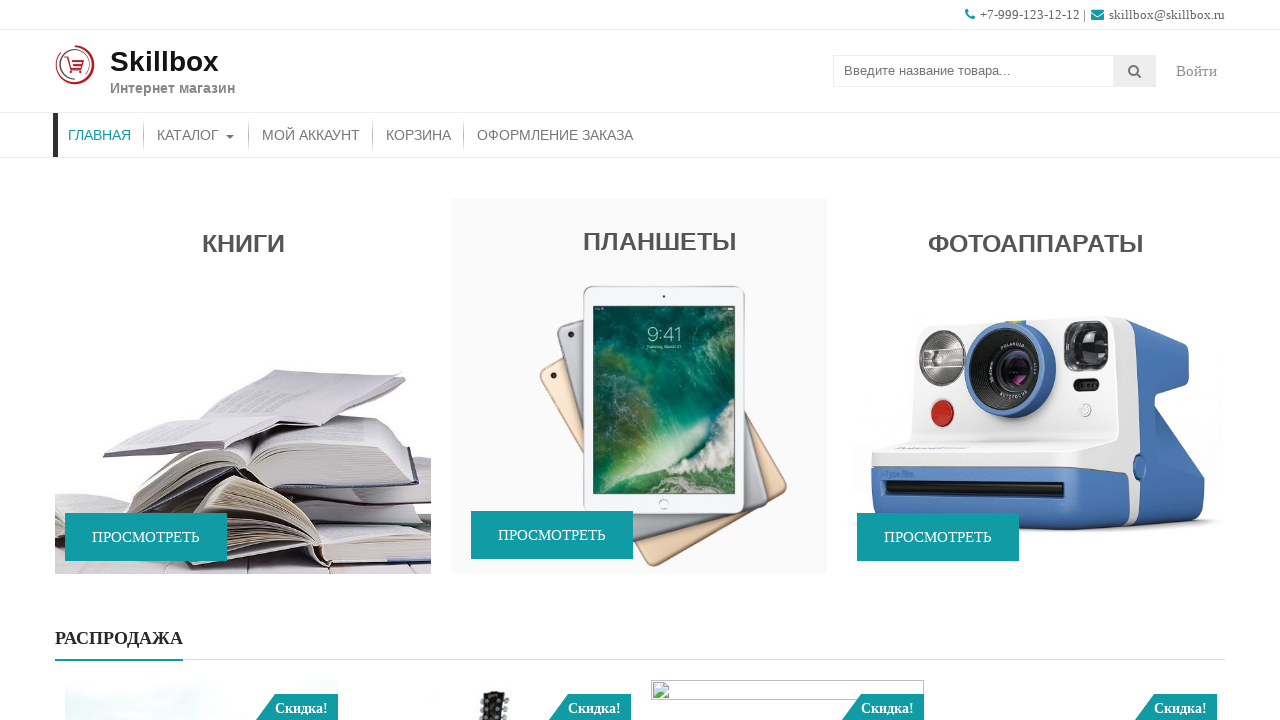

Clicked on Catalog menu item at (196, 135) on #menu-item-46
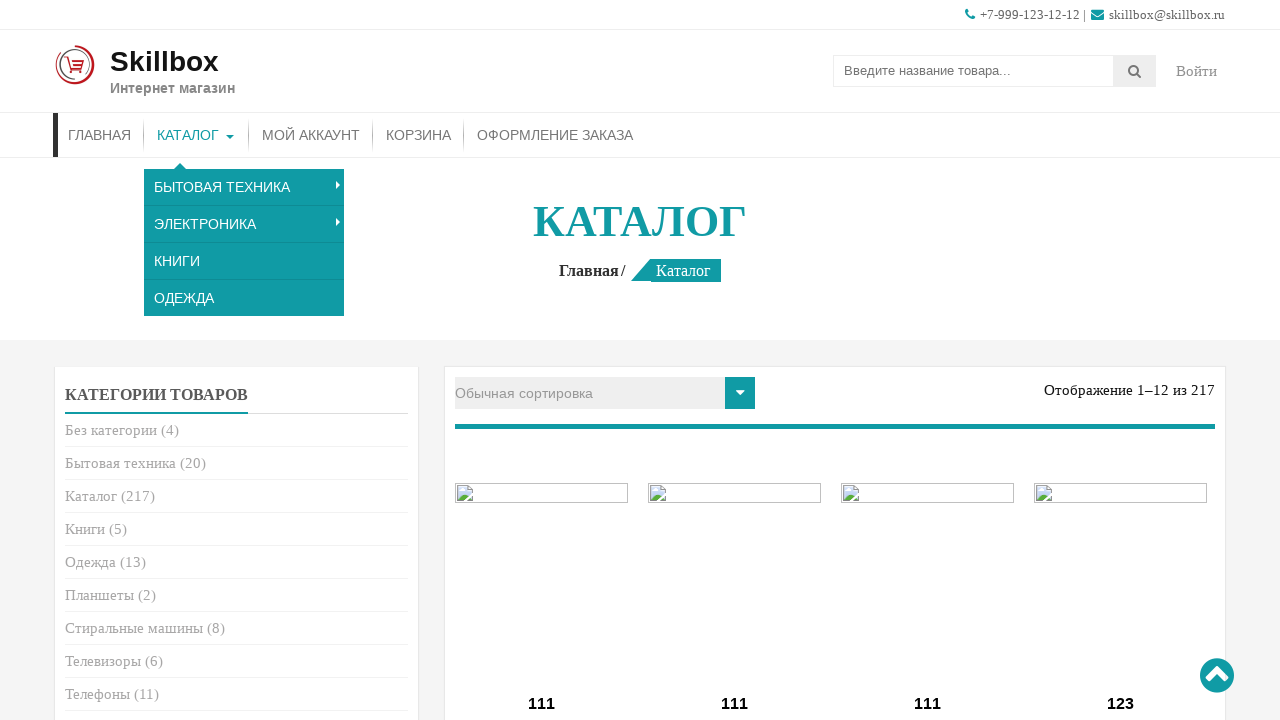

Product Categories block is present in the Catalog section
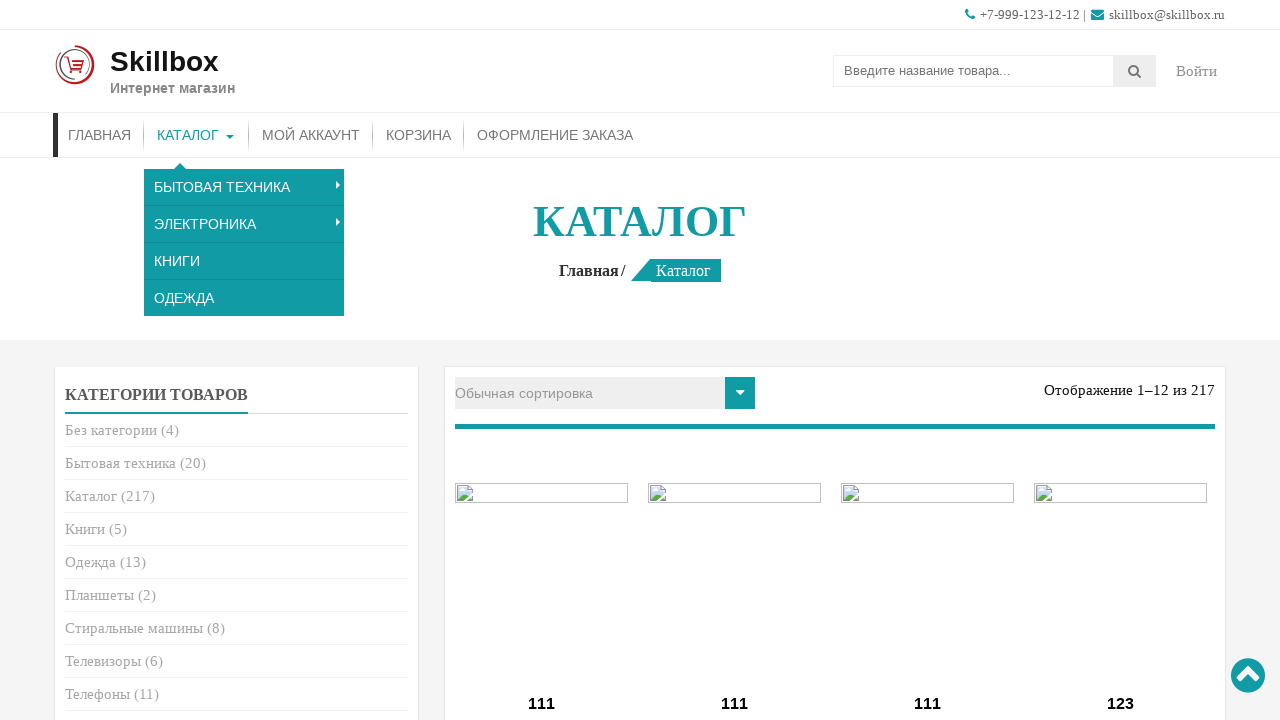

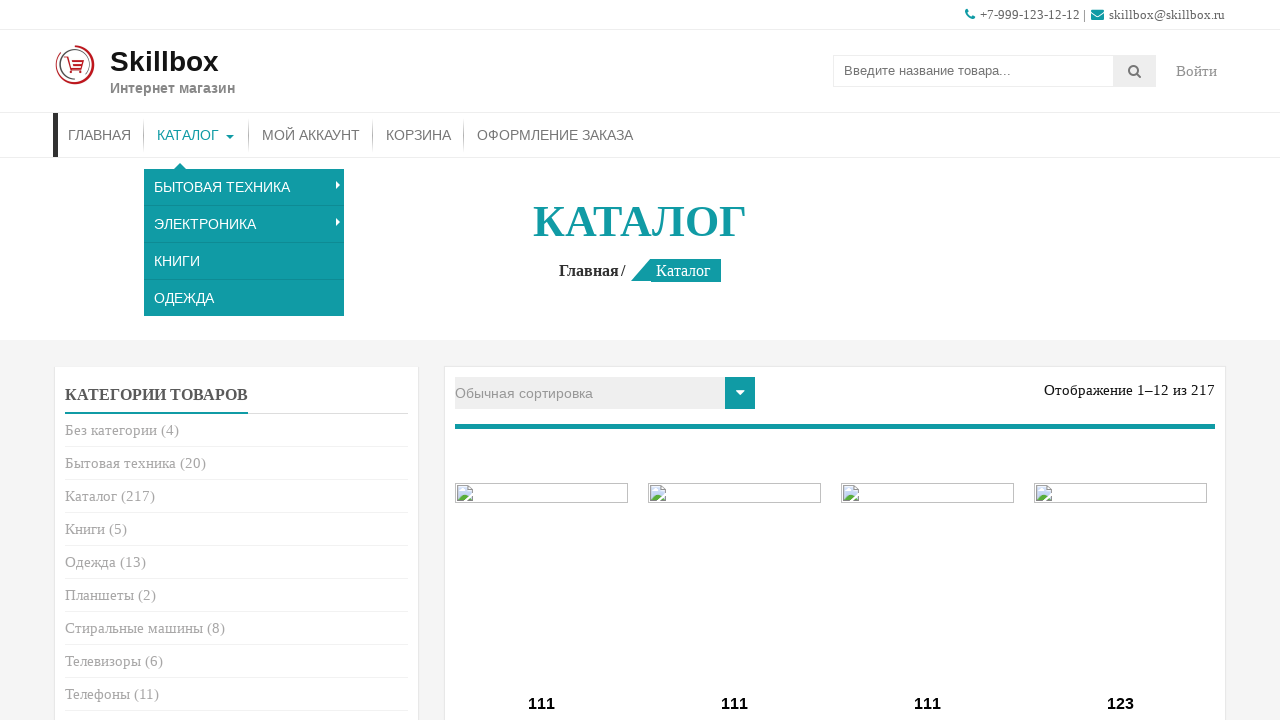